Tests multi-select dropdown functionality by selecting options using different methods (by visible text, by index, by value) and then deselecting one option

Starting URL: https://v1.training-support.net/selenium/selects

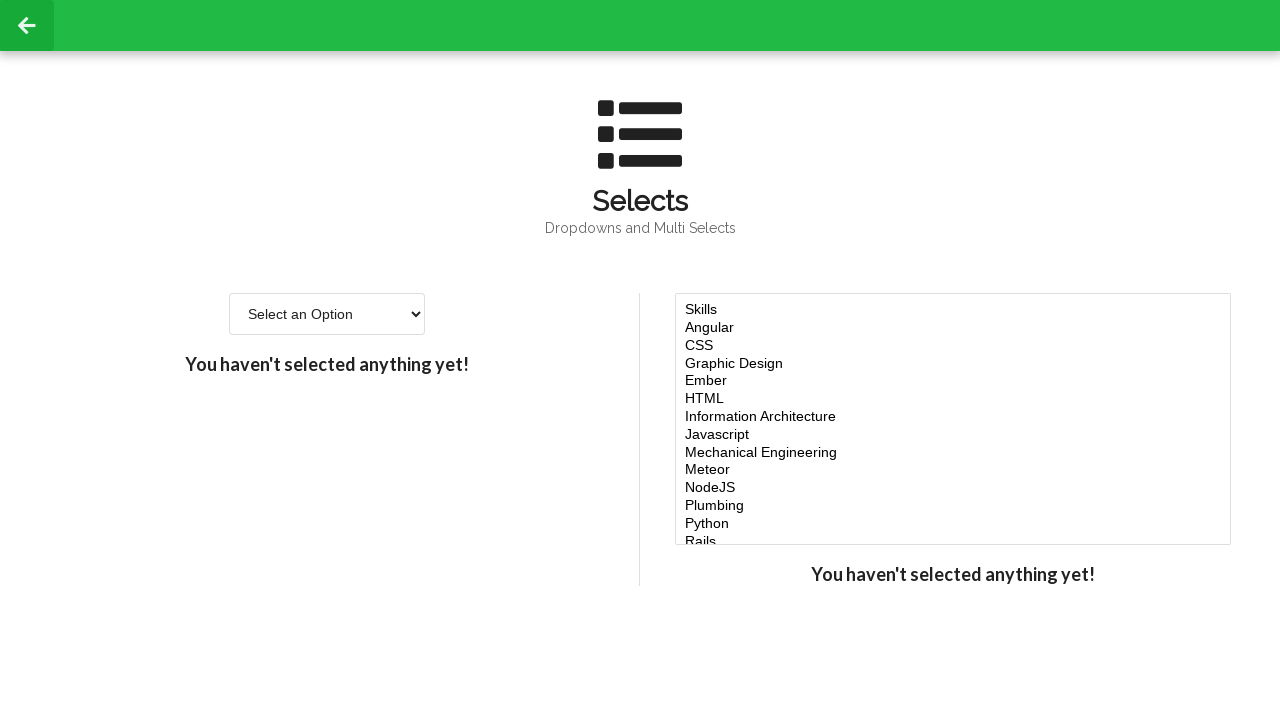

Selected 'Javascript' from multi-select dropdown by visible text on #multi-select
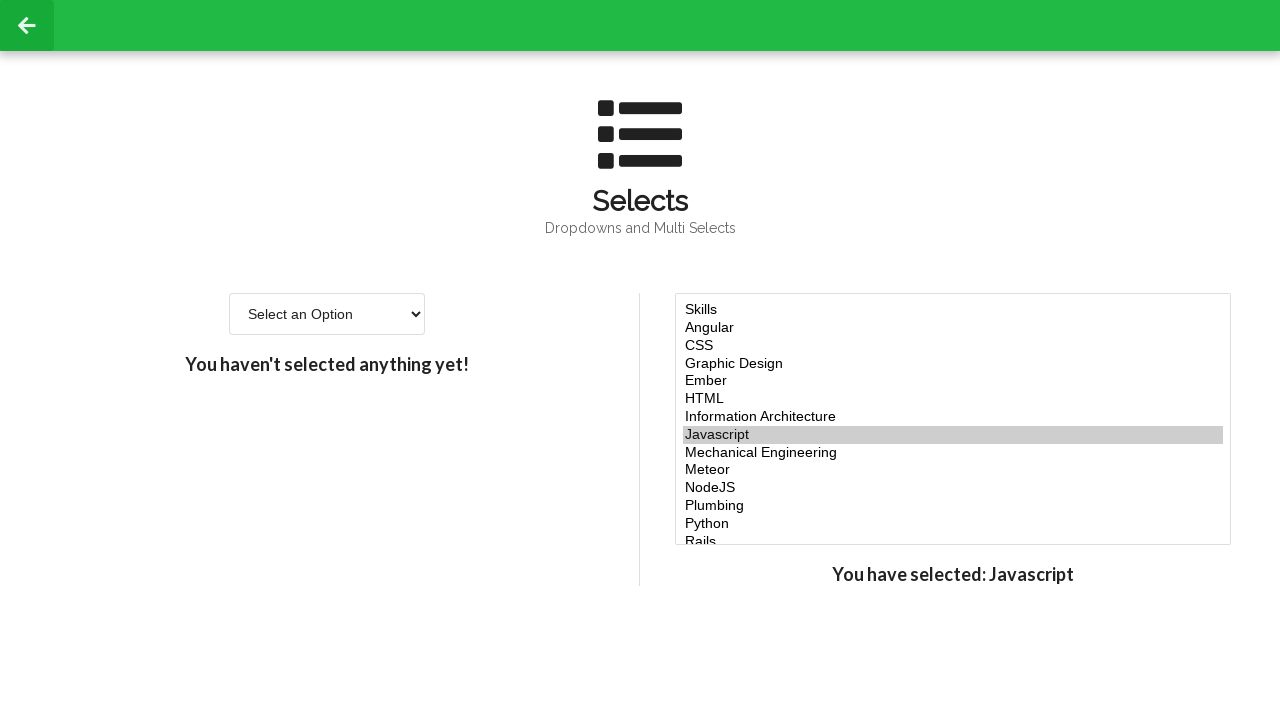

Selected option at index 4 from multi-select dropdown on #multi-select
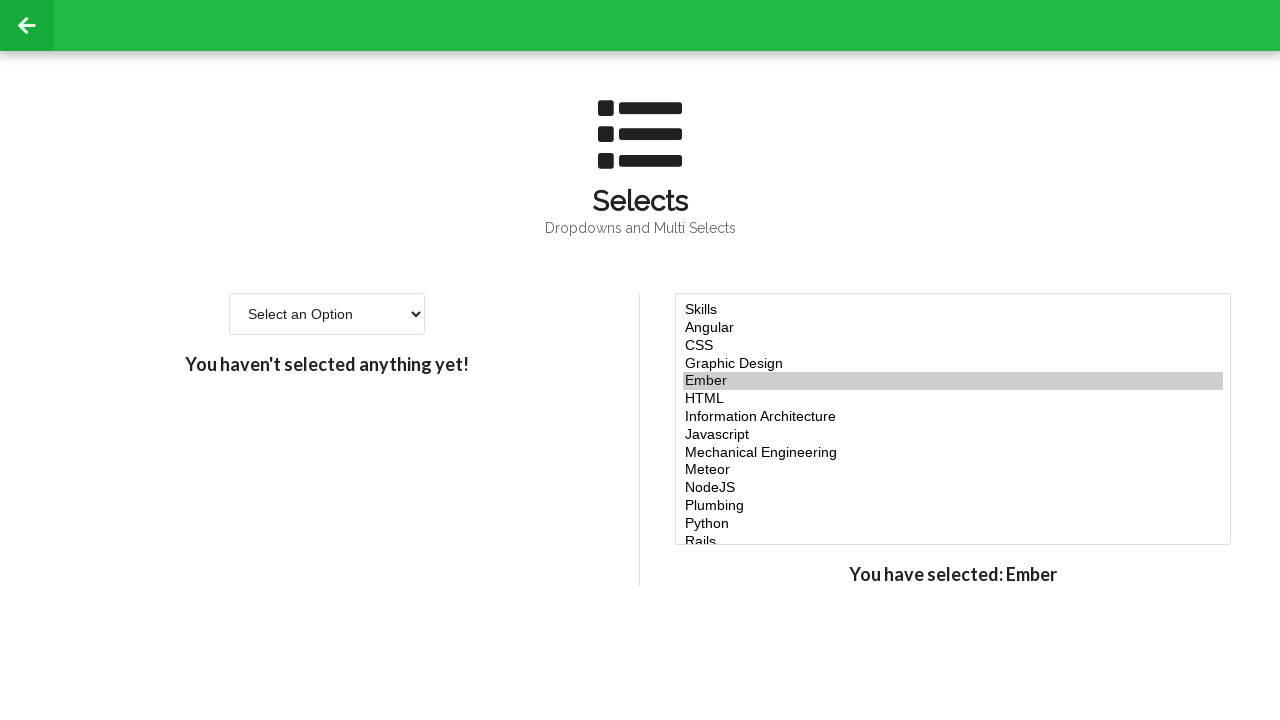

Selected option at index 5 from multi-select dropdown on #multi-select
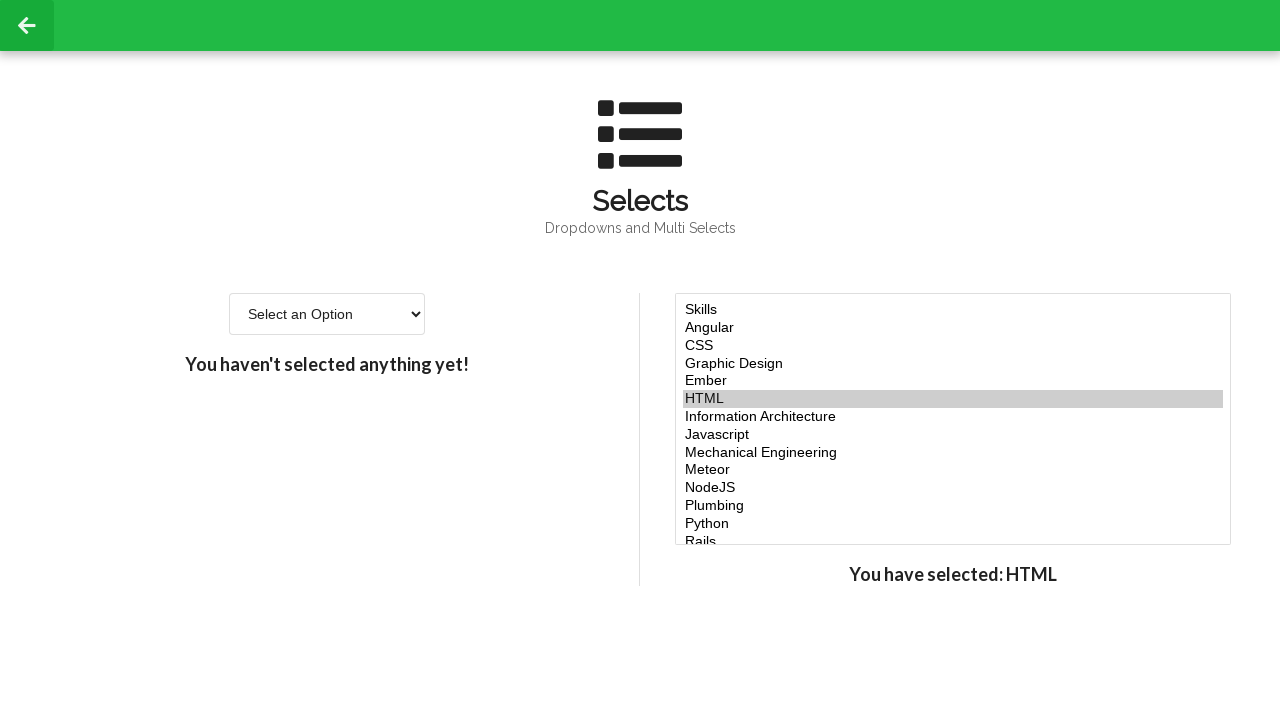

Selected option at index 6 from multi-select dropdown on #multi-select
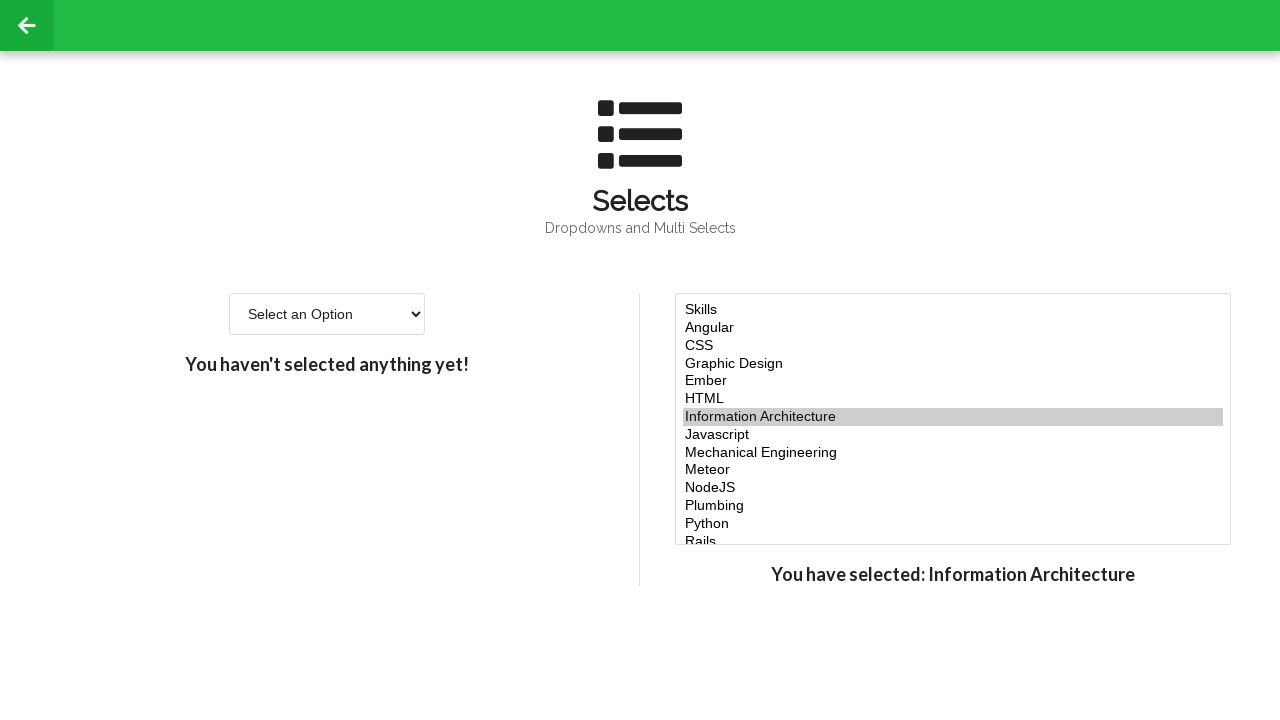

Selected option with value 'node' from multi-select dropdown on #multi-select
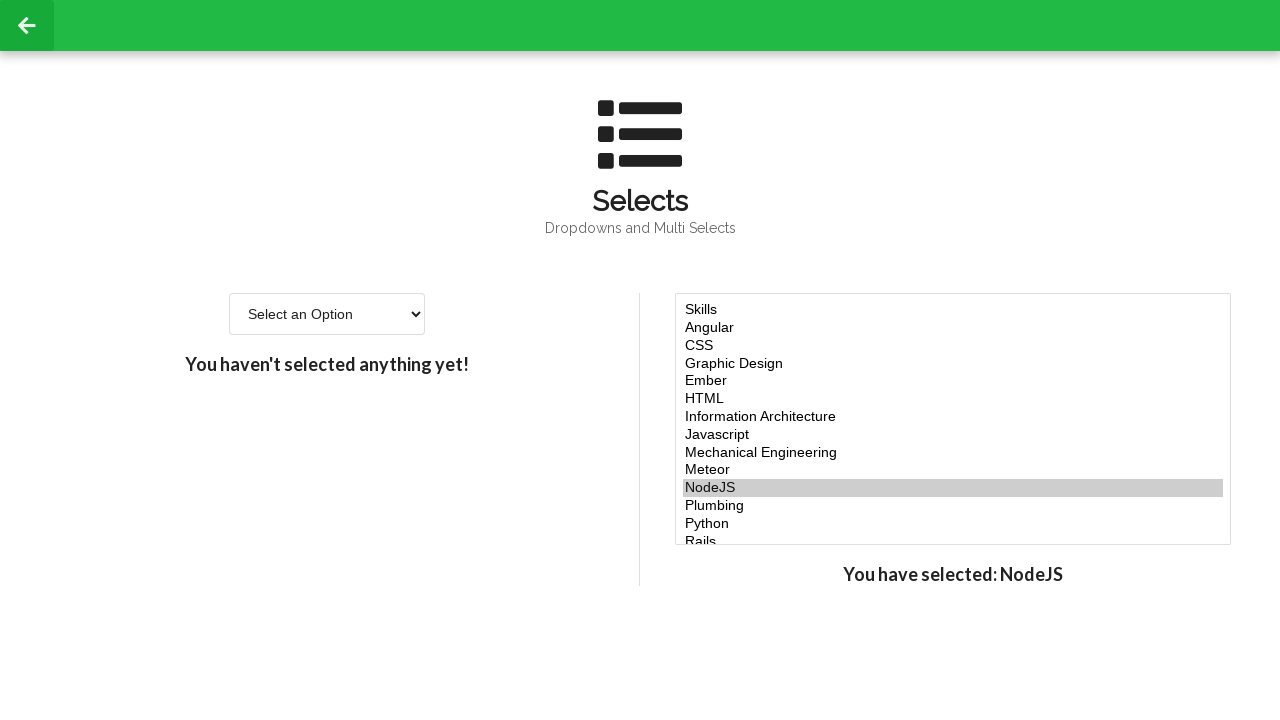

Deselected option at index 5 using Ctrl+click to toggle selection at (953, 399) on #multi-select option >> nth=5
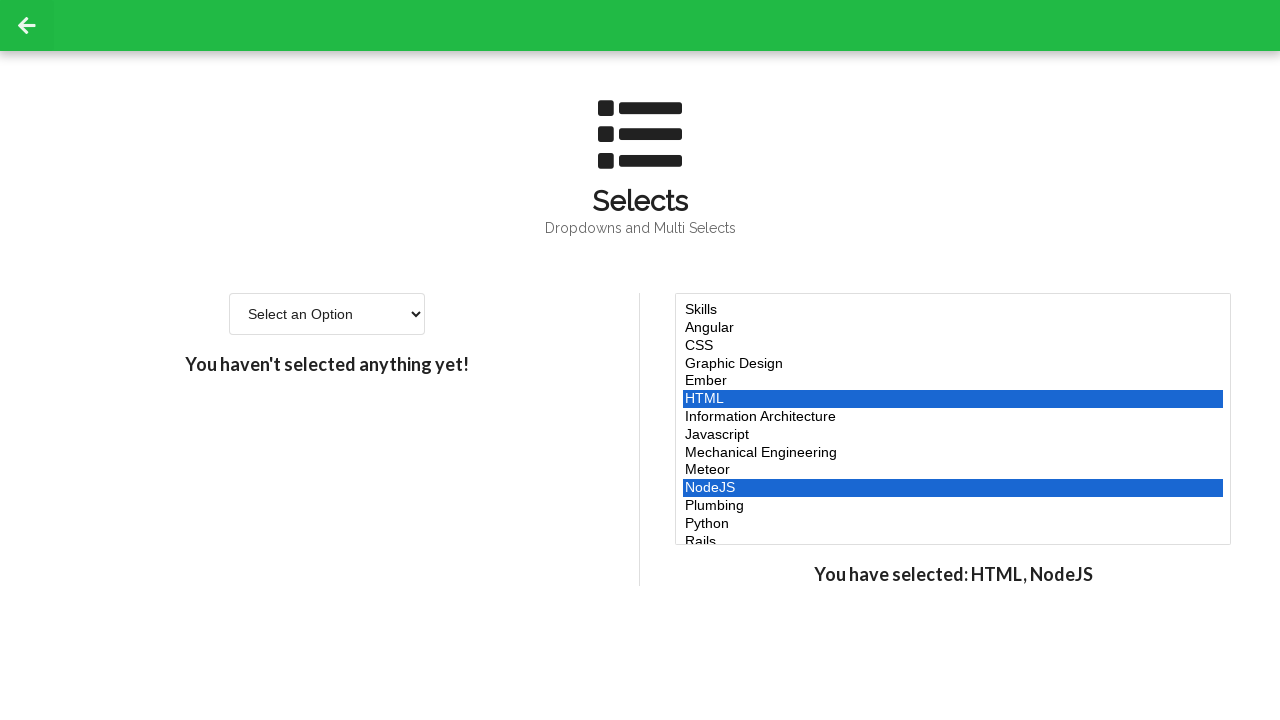

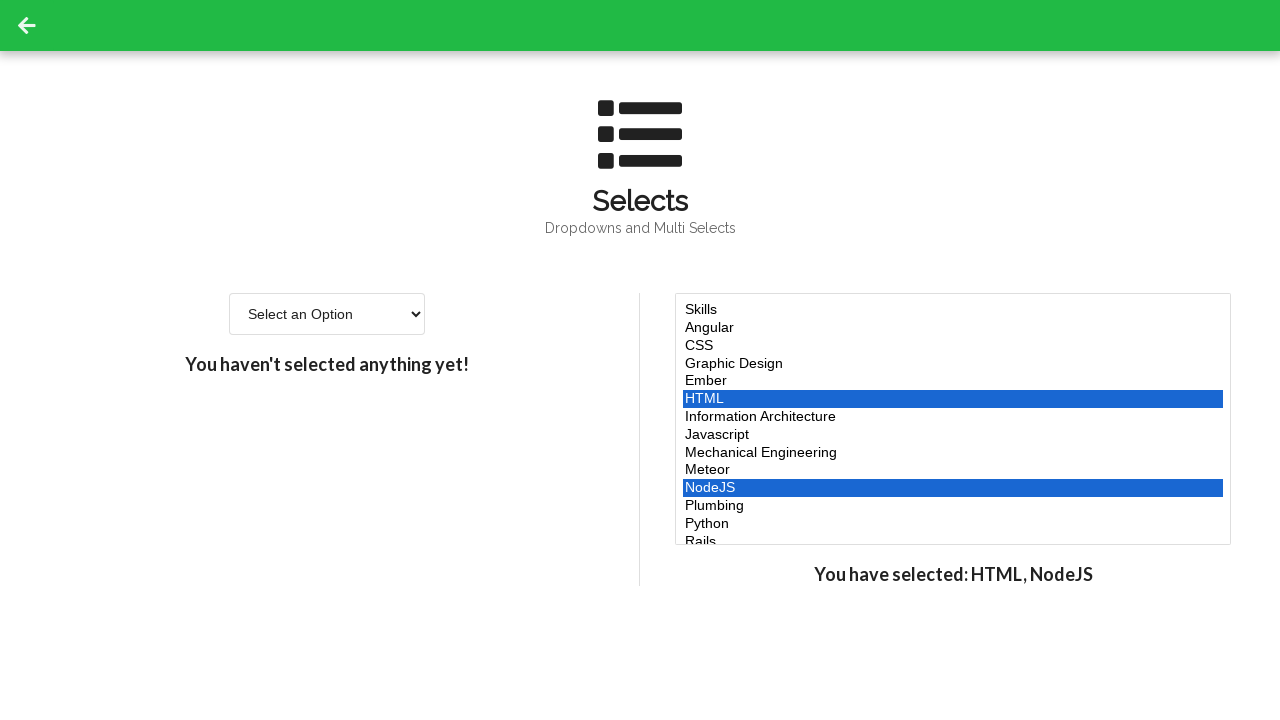